Tests JavaScript prompt alert functionality by navigating to the JS Alerts page, triggering a prompt dialog, accepting it with text input, and verifying the result message.

Starting URL: https://the-internet.herokuapp.com

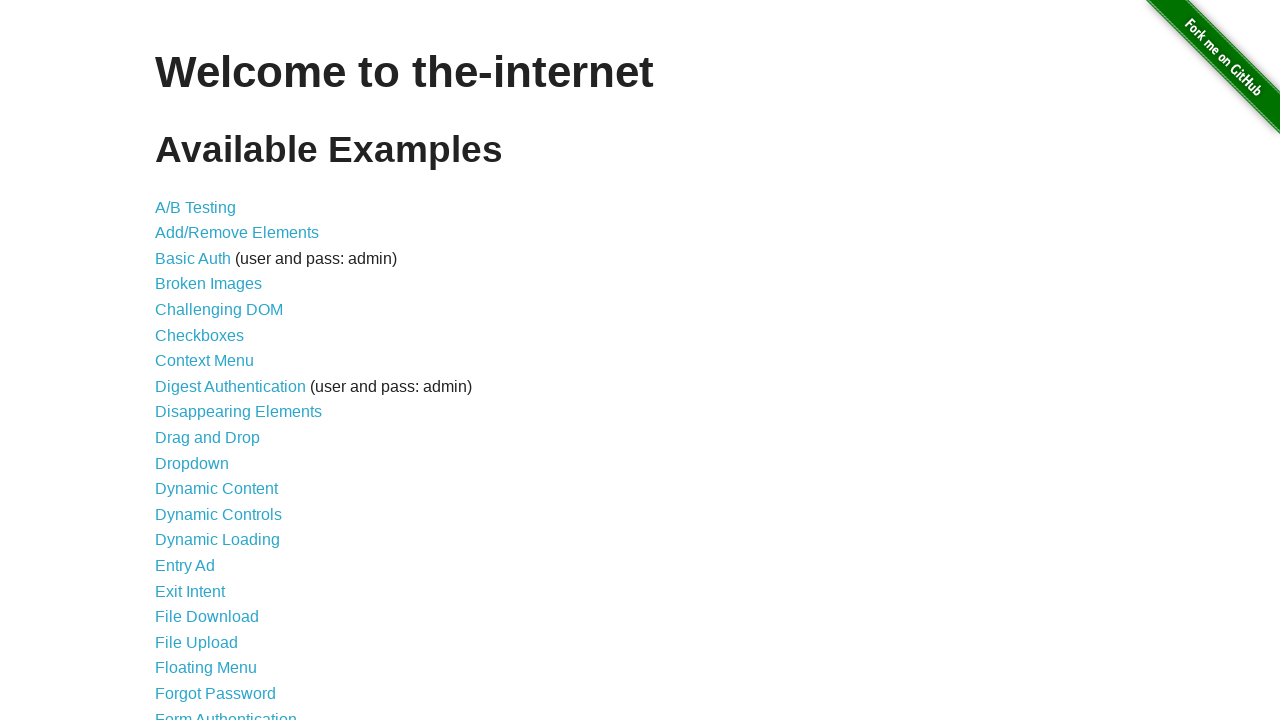

Navigated to the-internet.herokuapp.com
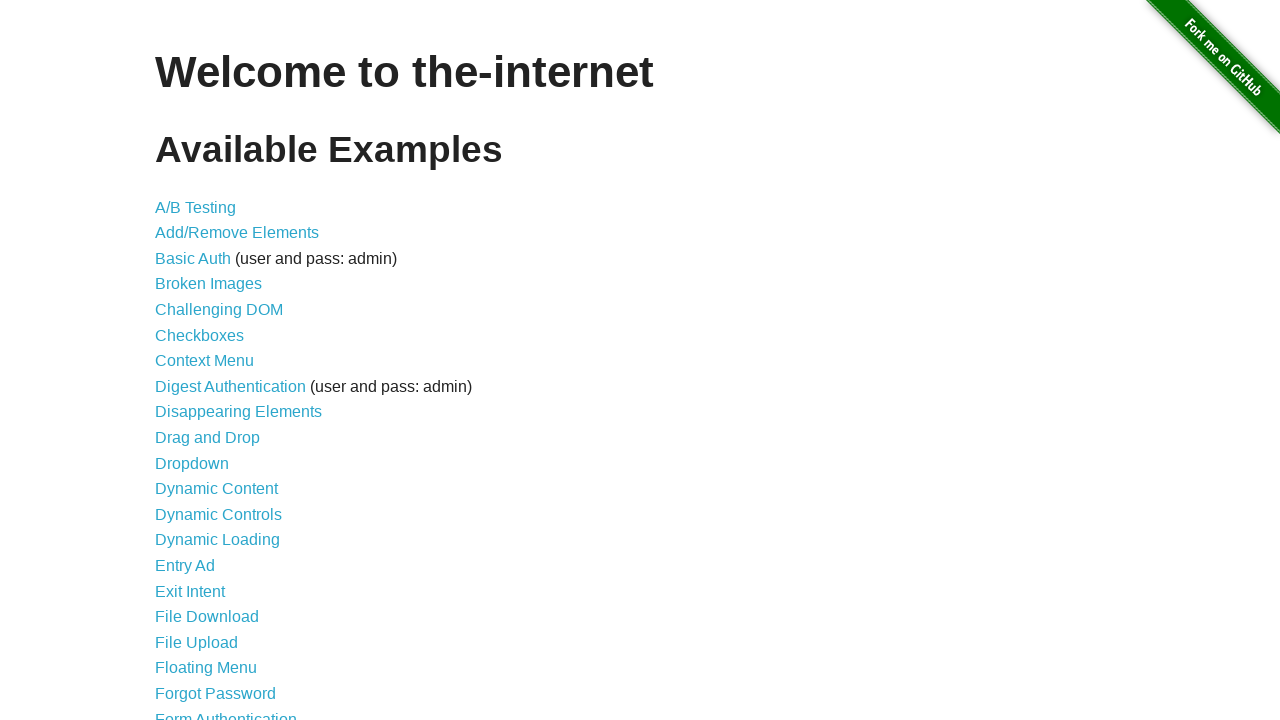

Clicked on JavaScript Alerts link at (214, 361) on internal:role=link[name="JavaScript Alerts"i]
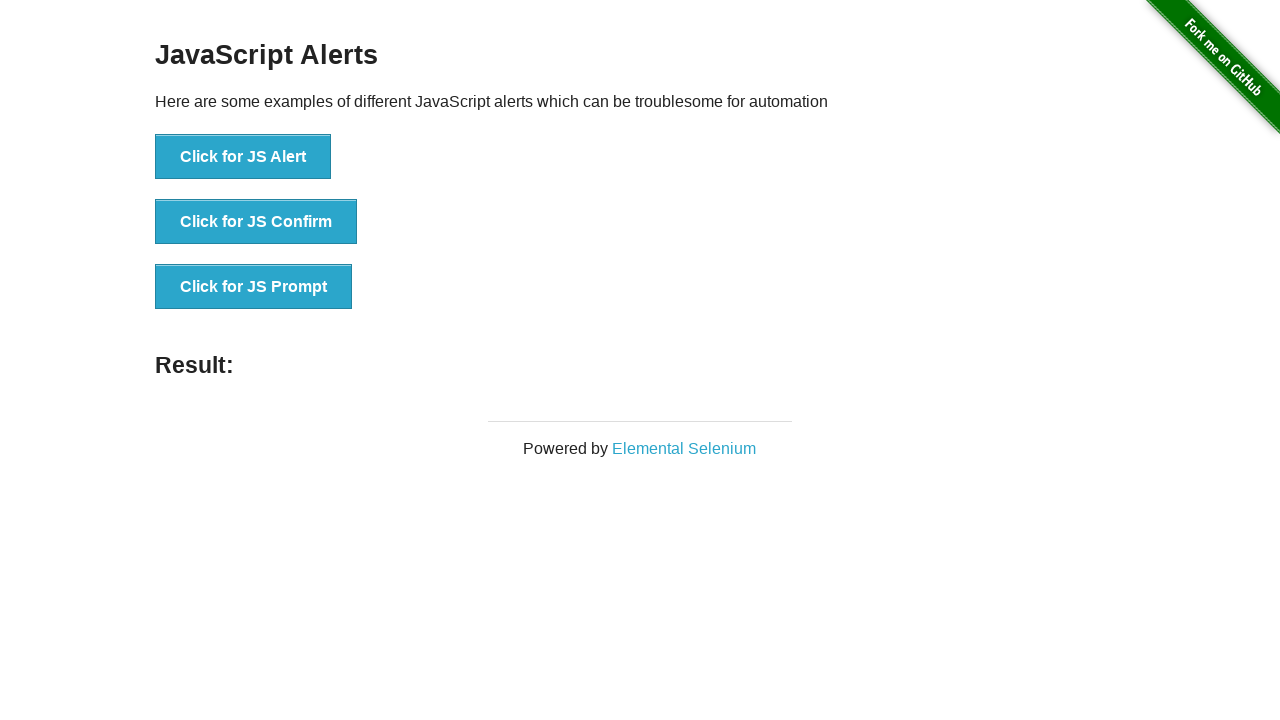

Set up dialog handler to dismiss first prompt
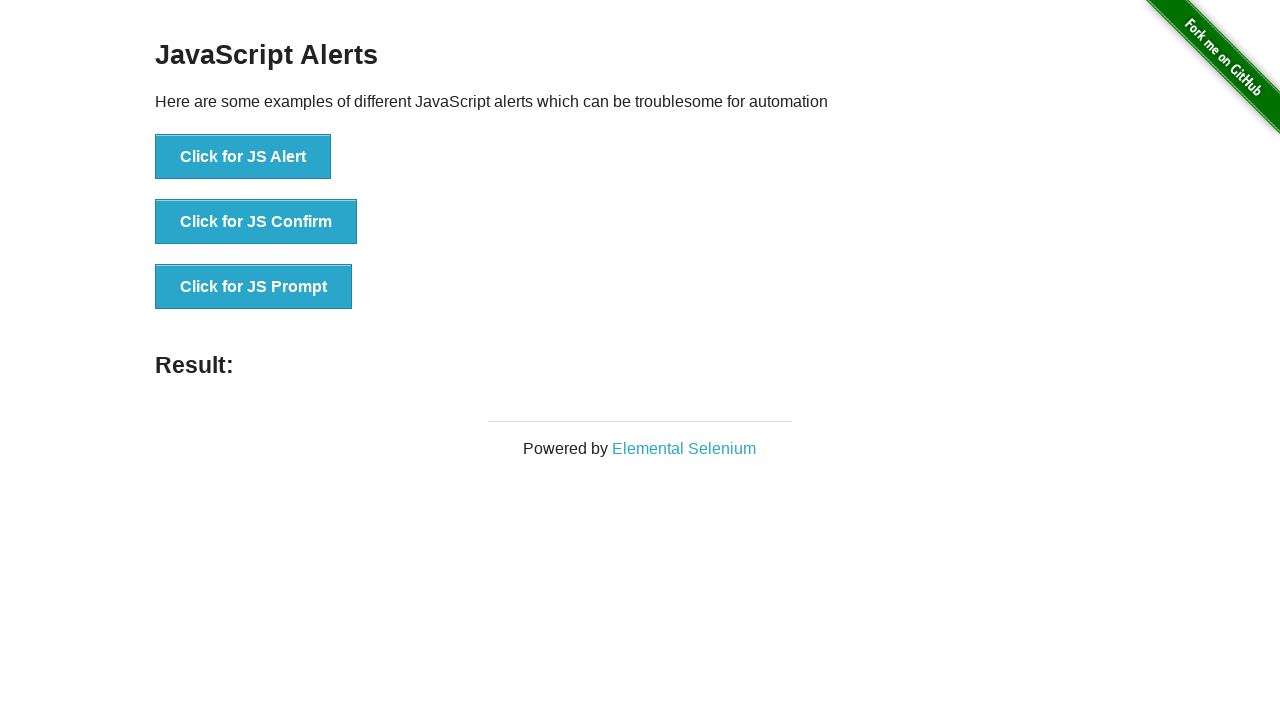

Clicked JS Prompt button (first time, dismissed) at (254, 287) on internal:role=button[name="Click for JS Prompt"i]
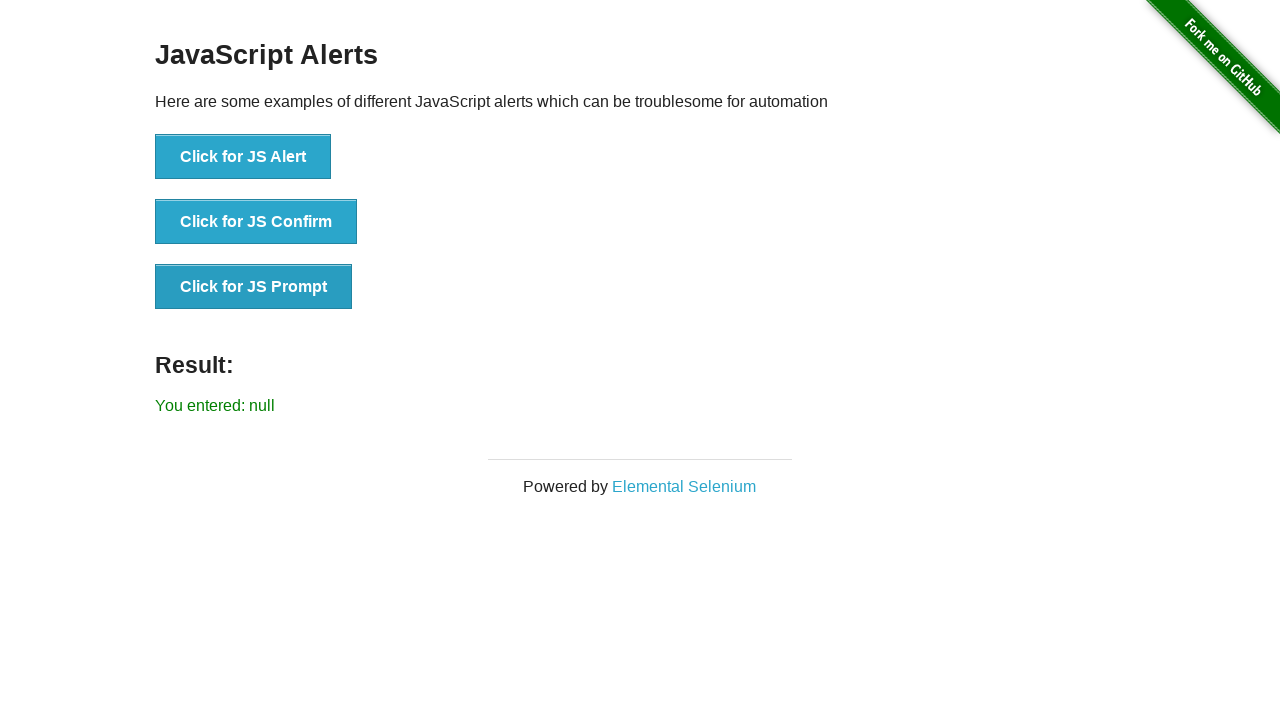

Set up dialog handler to accept prompts with text 'playwright'
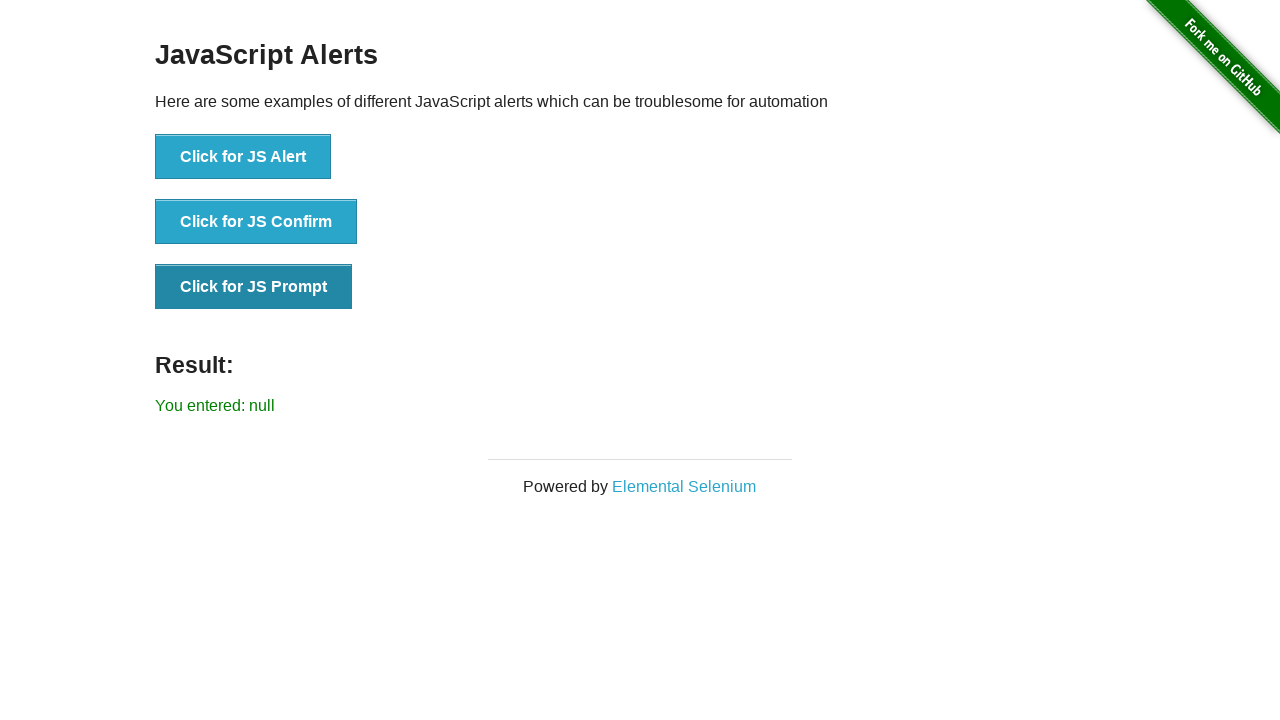

Clicked JS Prompt button (second time, accepted with 'playwright') at (254, 287) on internal:role=button[name="Click for JS Prompt"i]
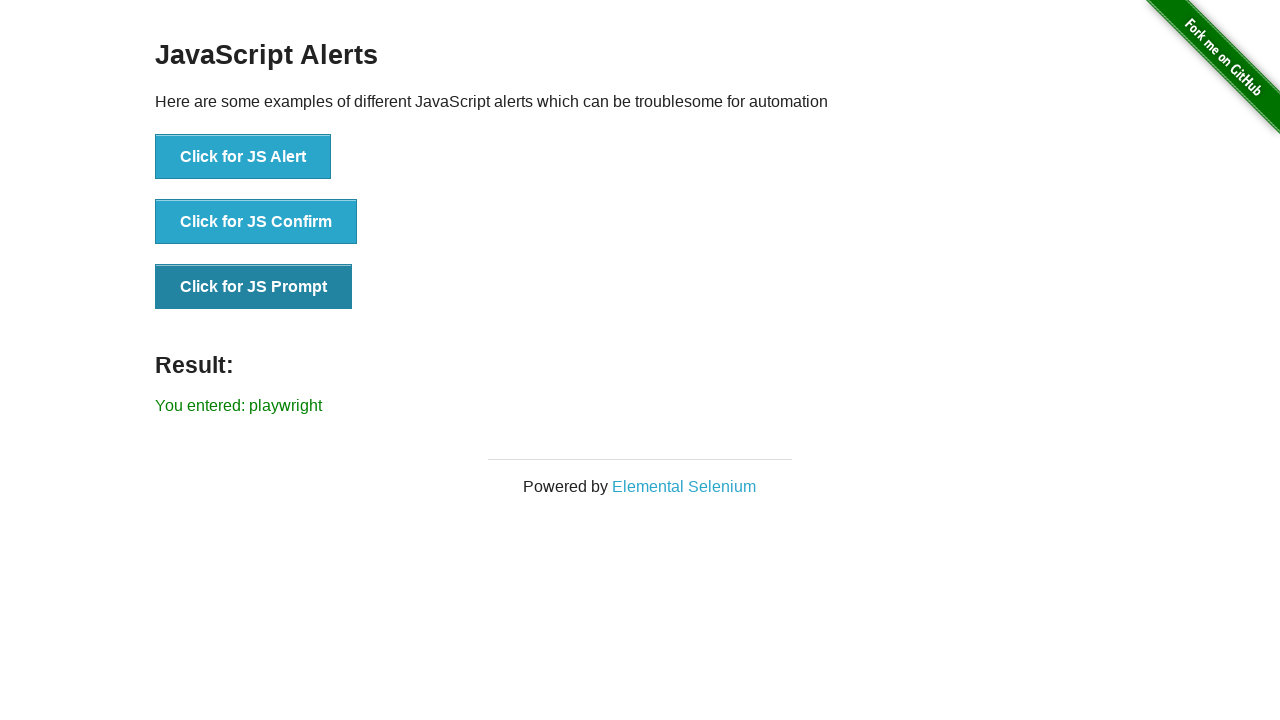

Clicked on result message 'You entered: playwright' at (640, 406) on internal:text="You entered: playwright"i
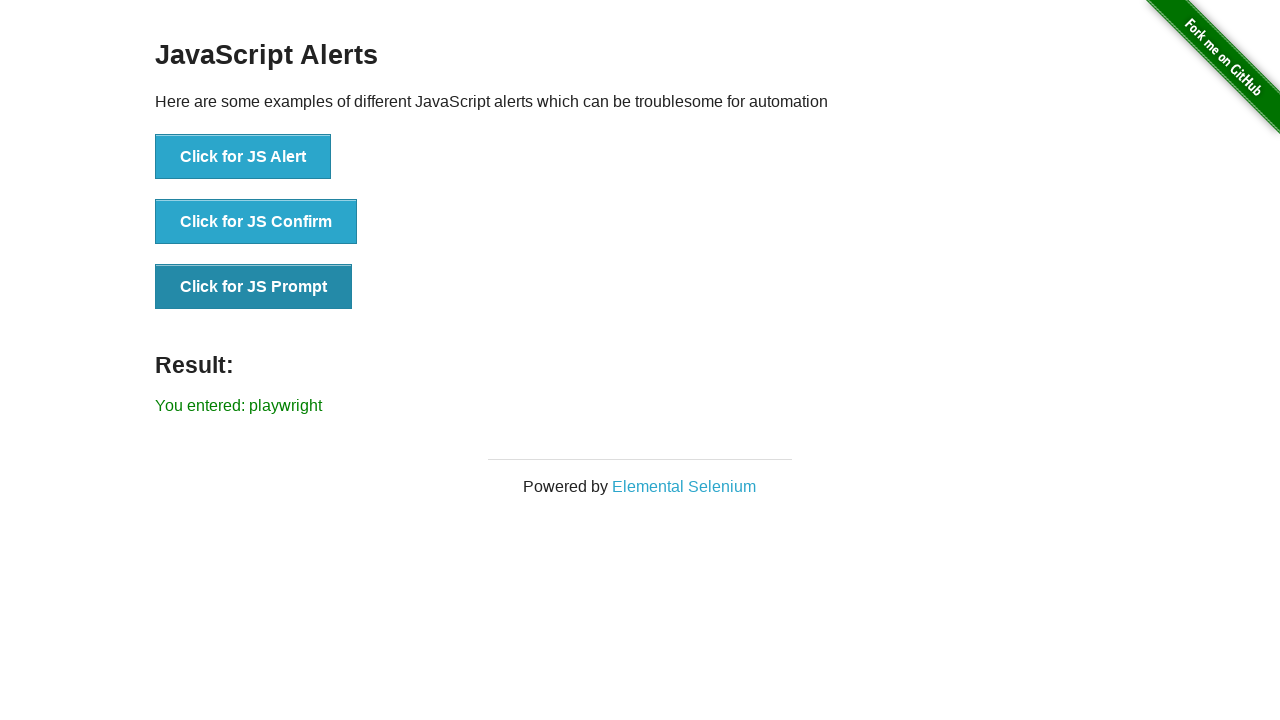

Retrieved result text: 'You entered: playwright'
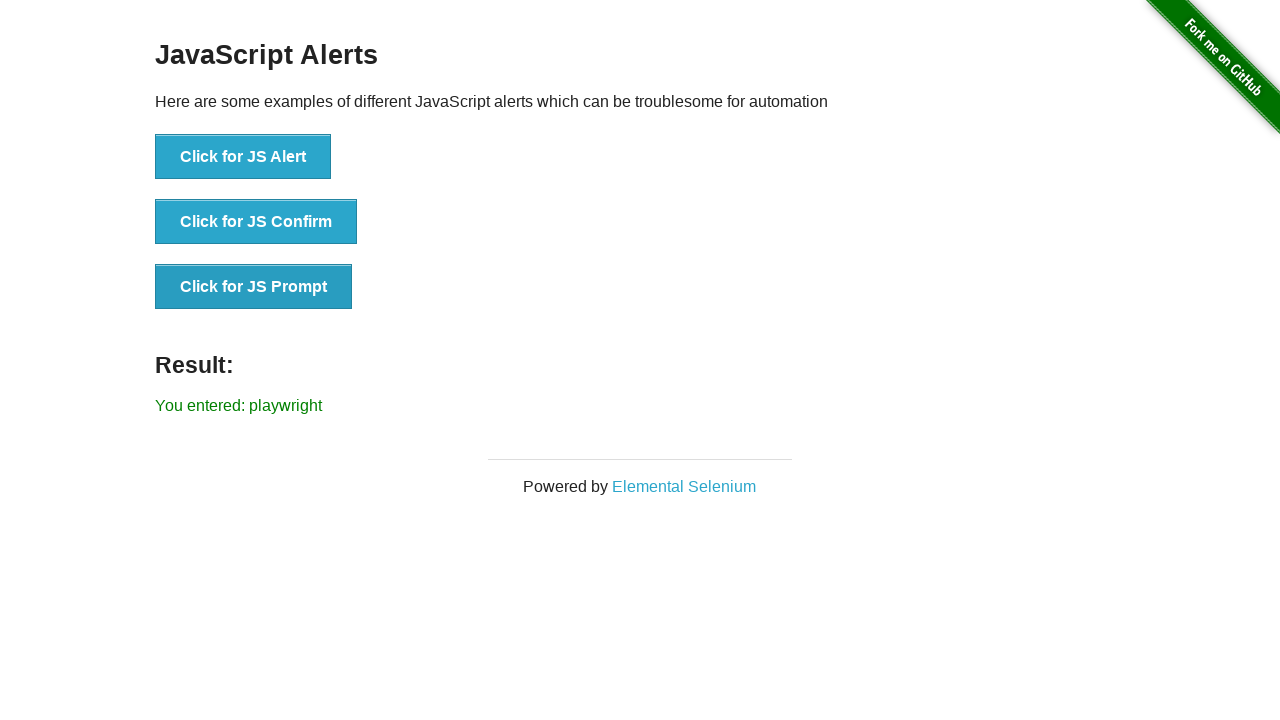

Assertion passed: result text matches expected value 'You entered: playwright'
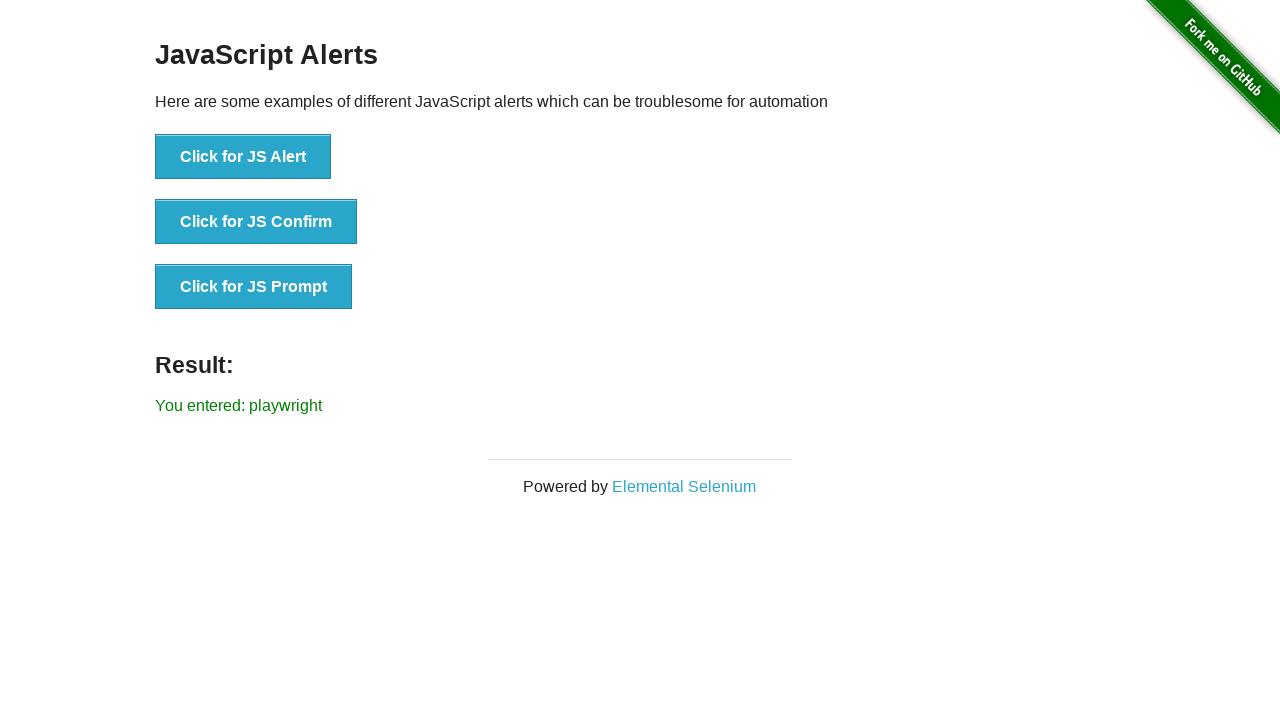

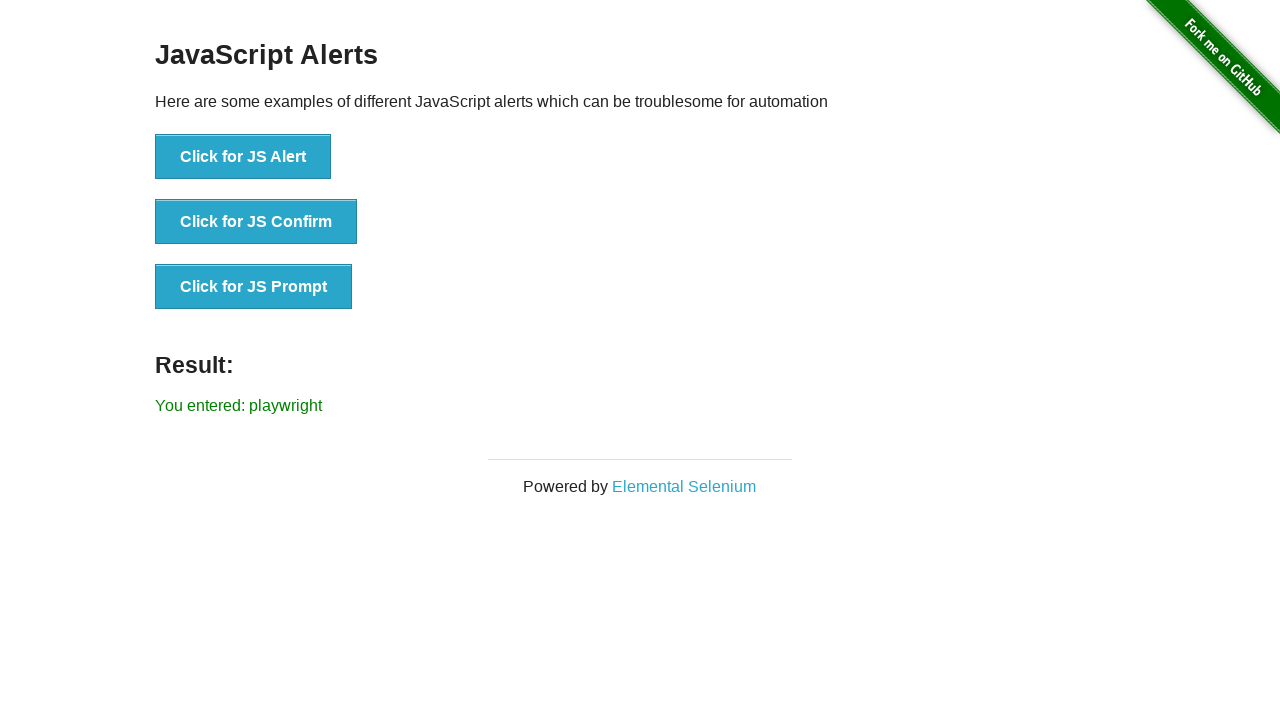